Navigates to Spree Demo Site homepage and verifies the page title

Starting URL: https://selenium.jacobparr.com

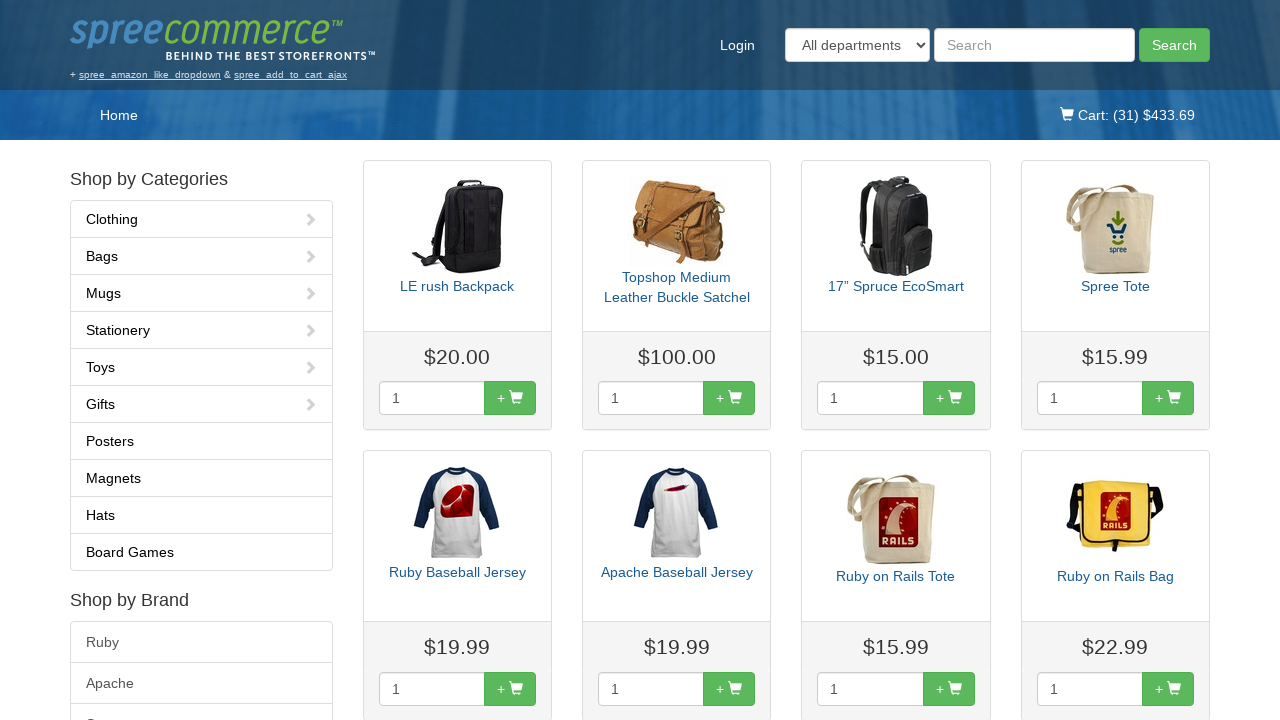

Navigated to Spree Demo Site homepage
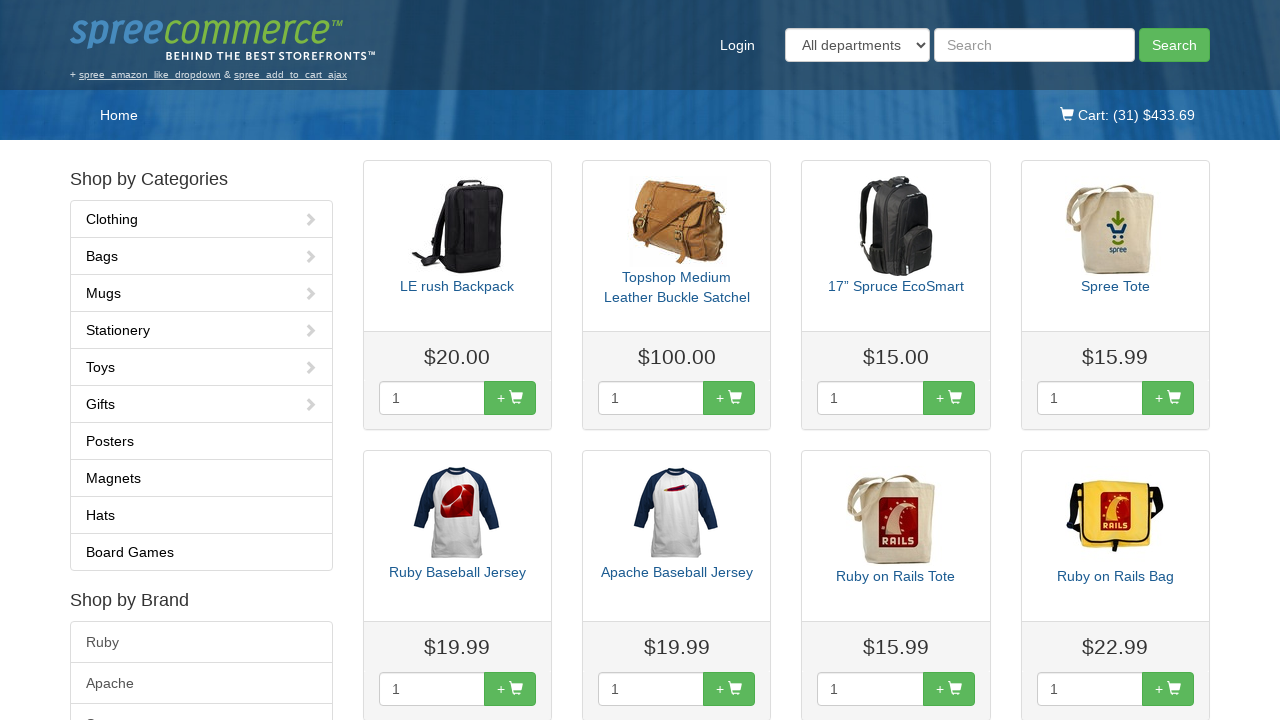

Page finished loading (domcontentloaded event)
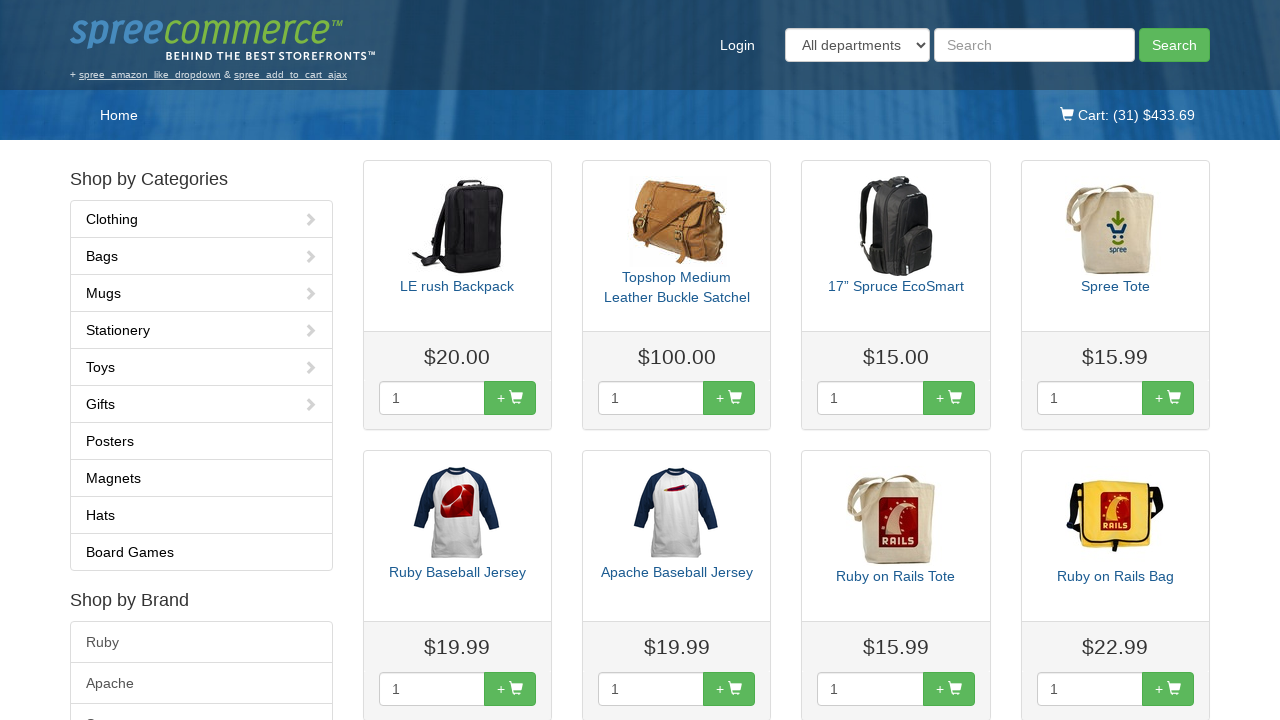

Verified page title is 'Spree Demo Site'
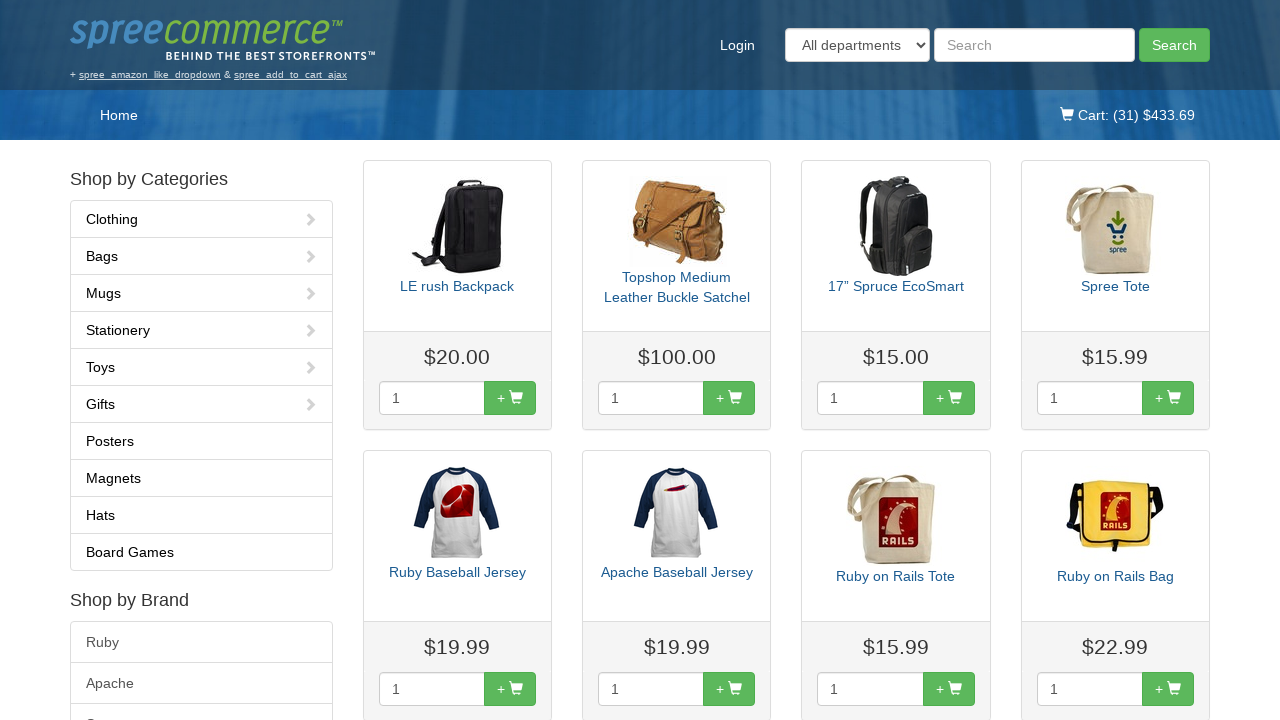

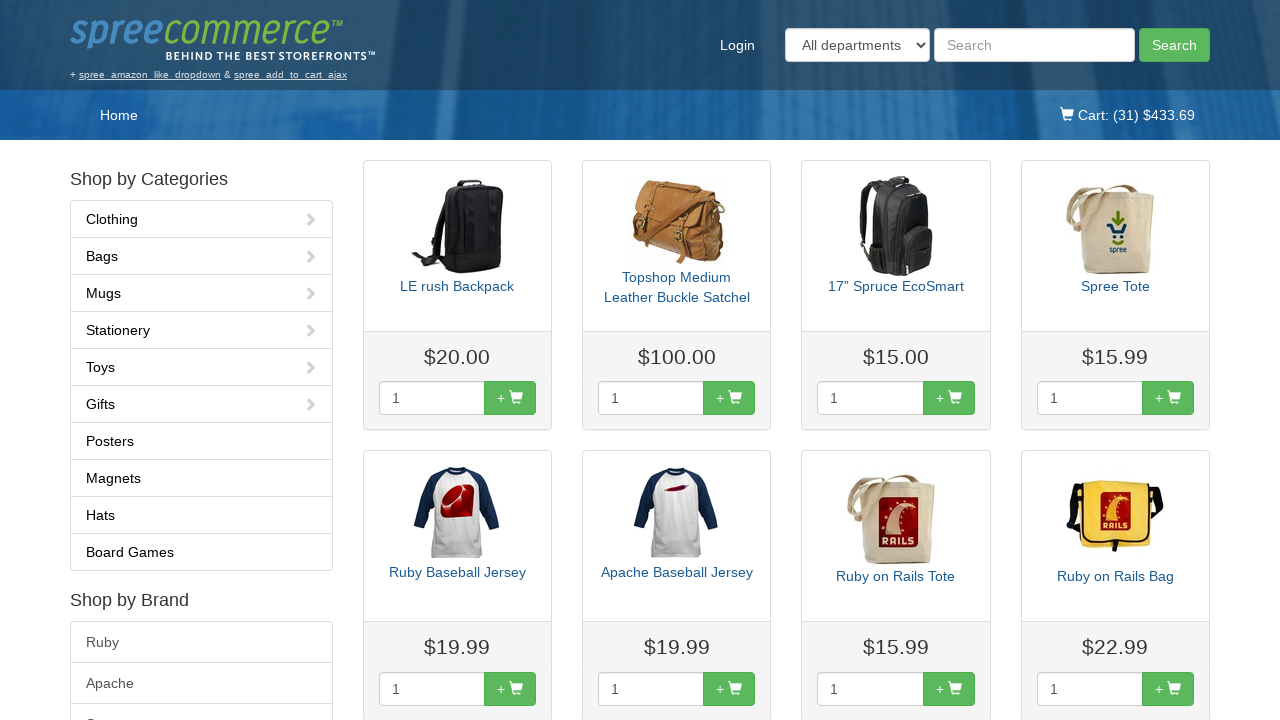